Tests various button properties including navigation, disabled state, position, size, and hover effects

Starting URL: https://www.leafground.com/button.xhtml

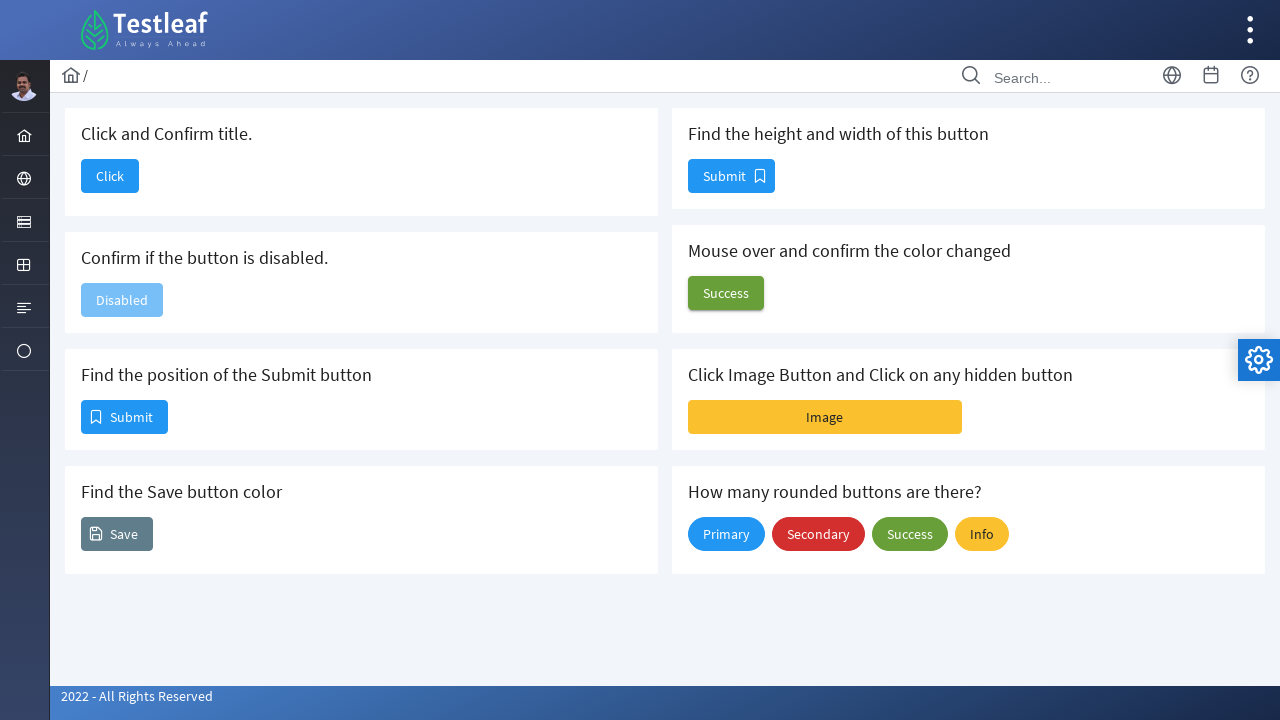

Clicked button to navigate to dashboard at (110, 176) on #j_idt88\:j_idt90
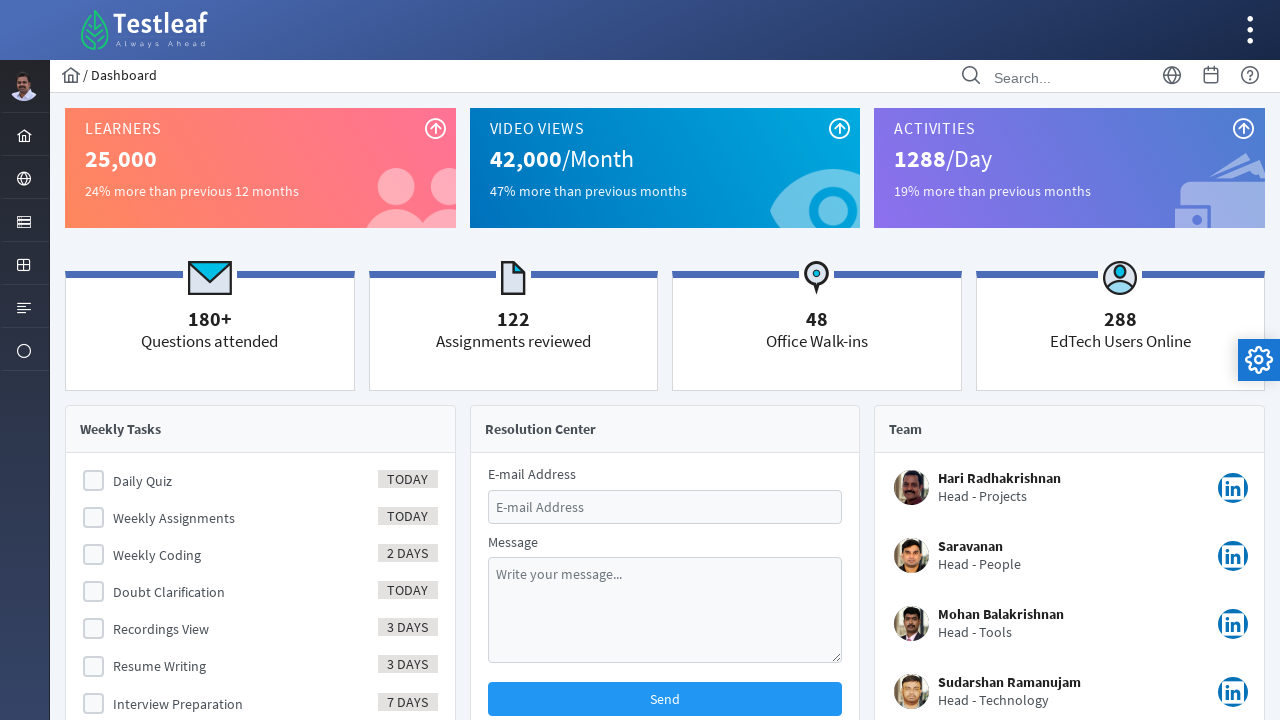

Page load state completed
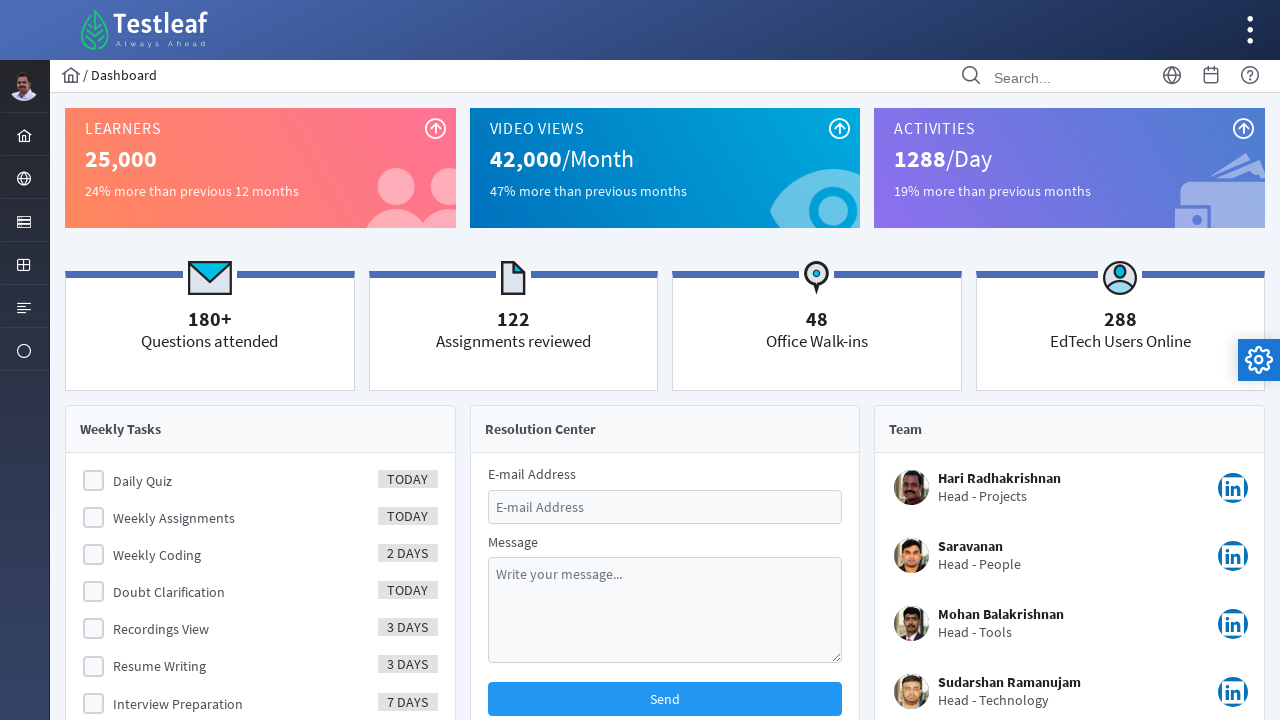

Navigated back to button page
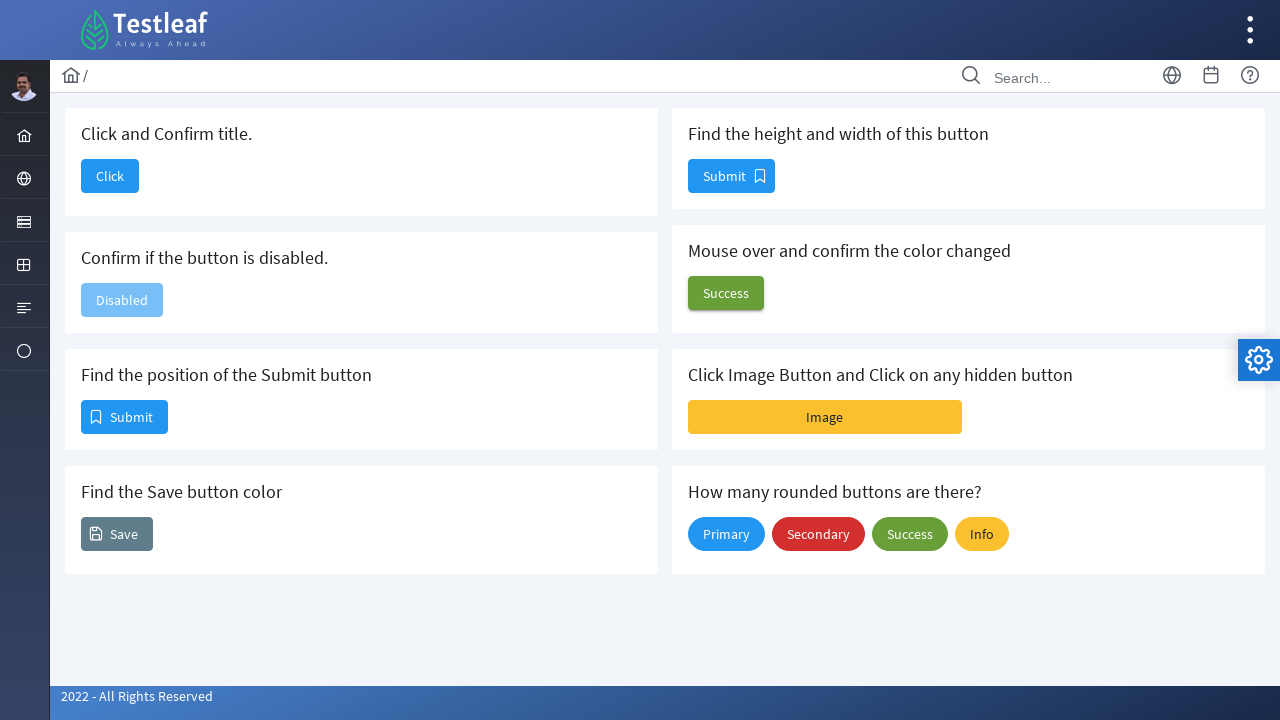

Verified disabled button exists on page
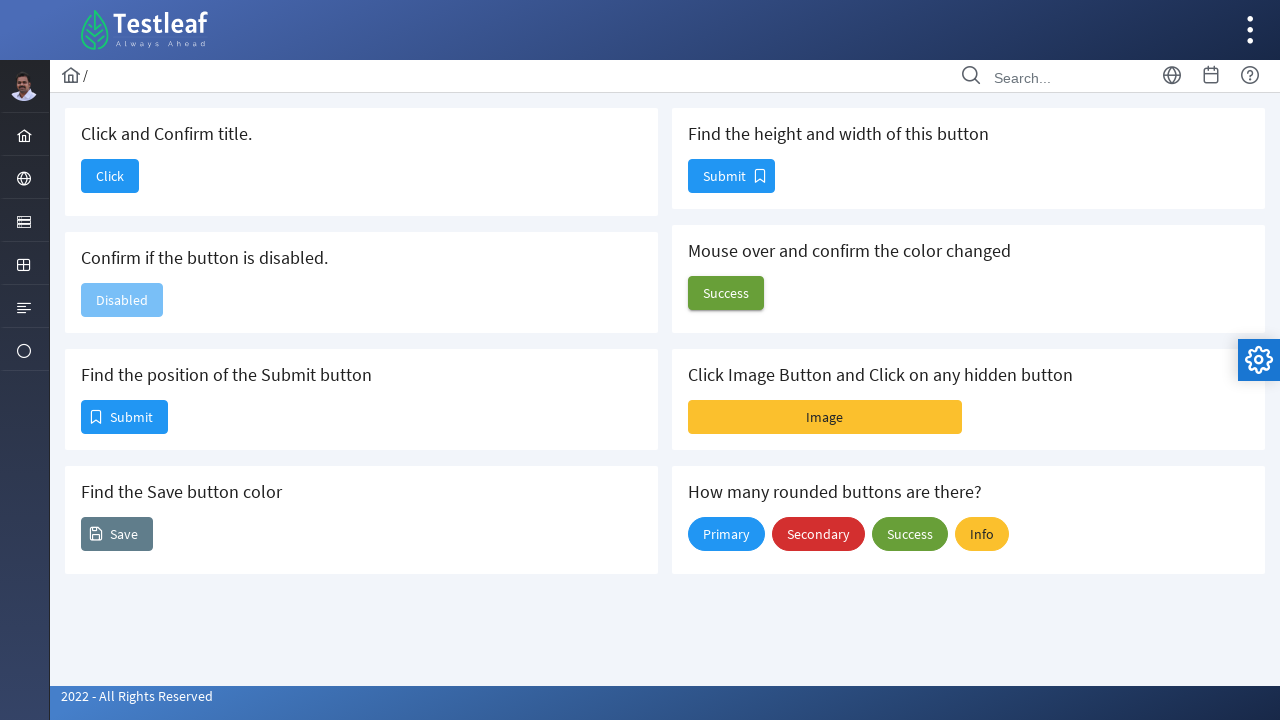

Retrieved button position information
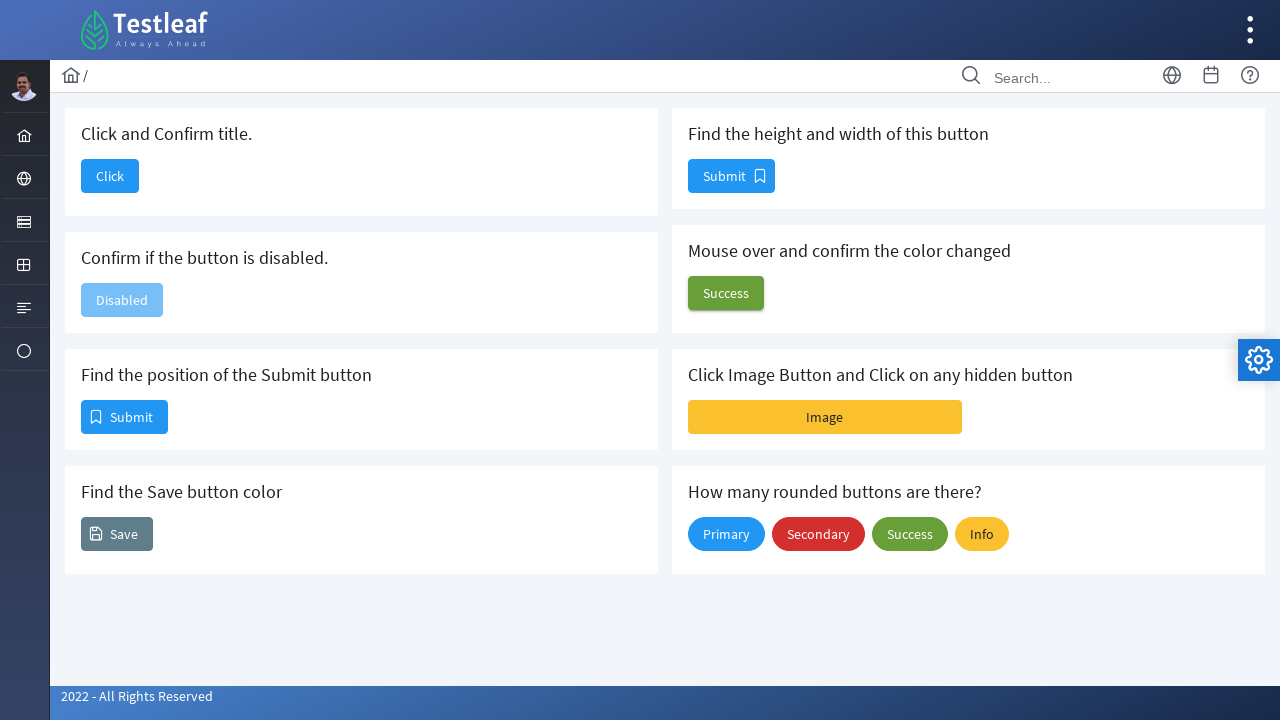

Button position - X: 81, Y: 400
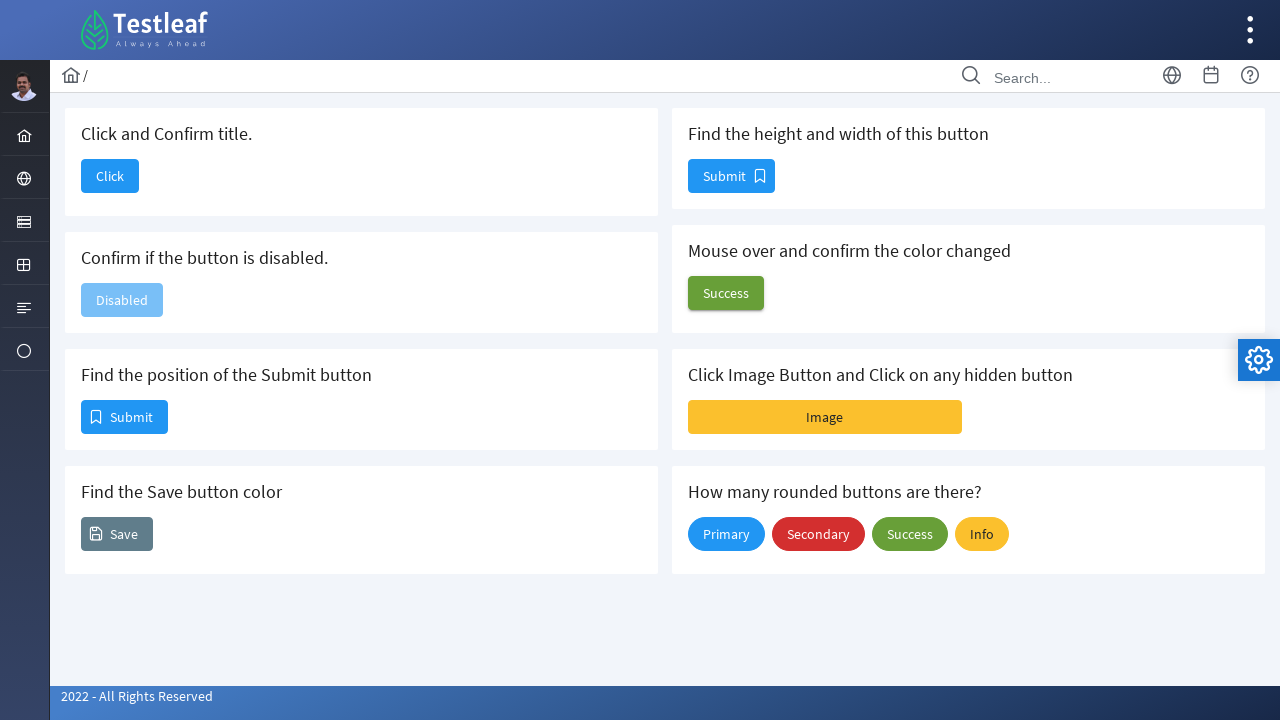

Retrieved button size information
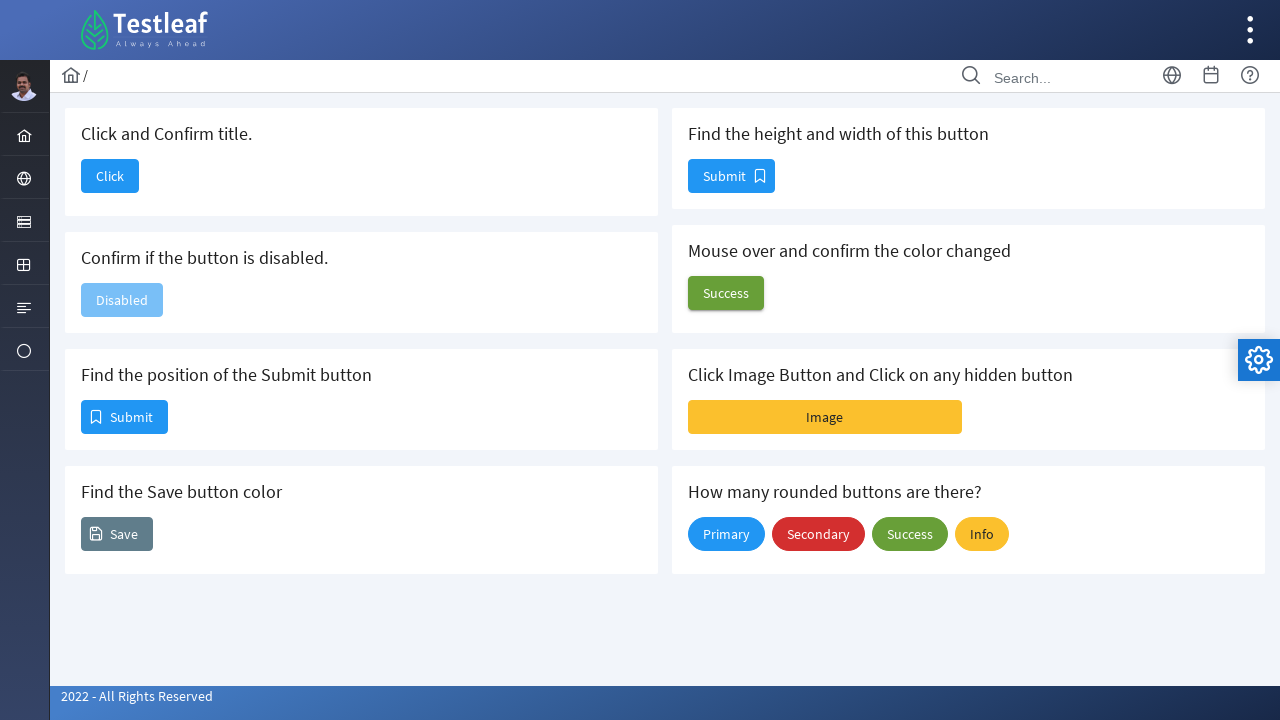

Button size - Width: 87, Height: 34
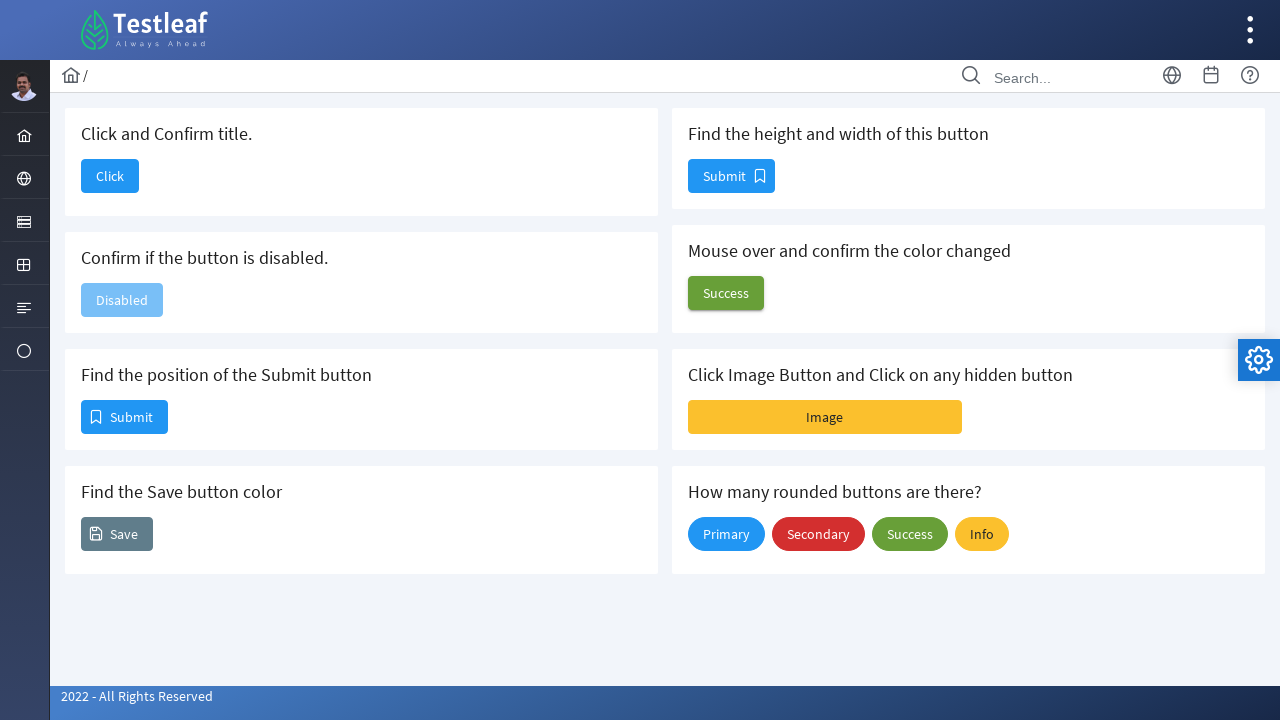

Hovered over button to test hover effect at (726, 293) on #j_idt88\:j_idt100
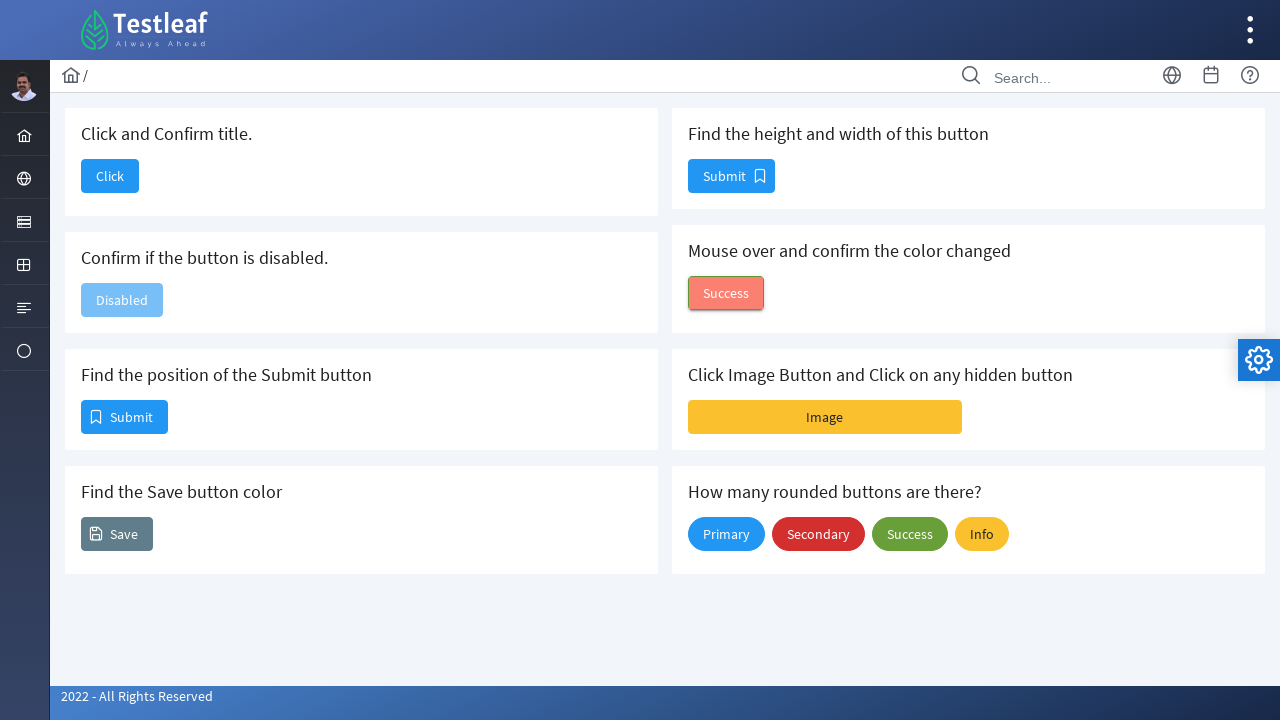

Counted rounded buttons: 4
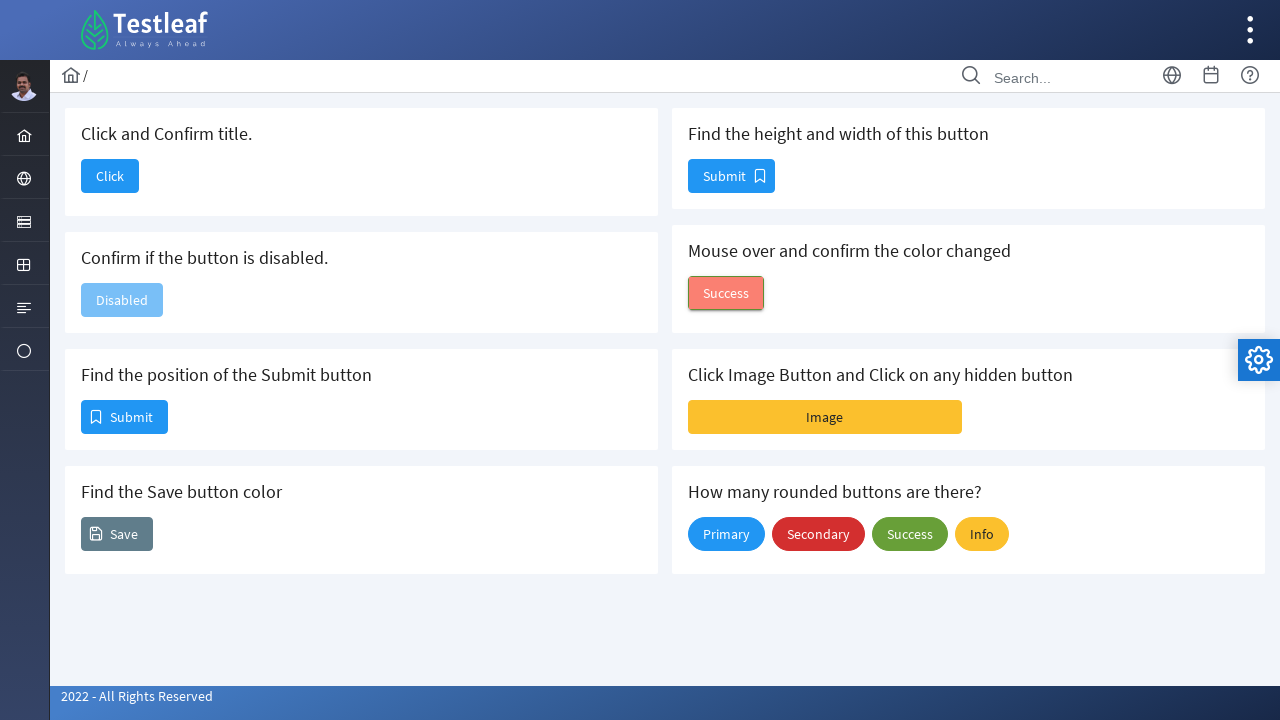

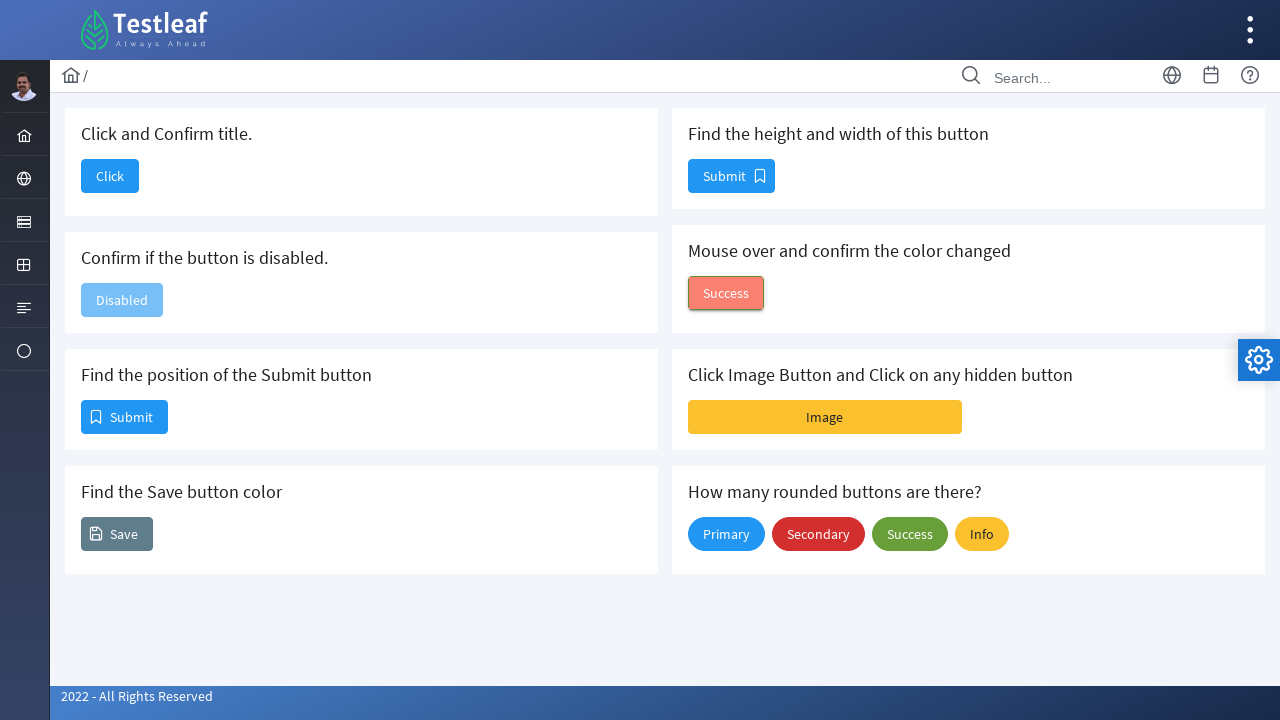